Tests multi-select dropdown functionality by selecting and deselecting various options using different methods (by index, value, and visible text)

Starting URL: https://demoqa.com/select-menu

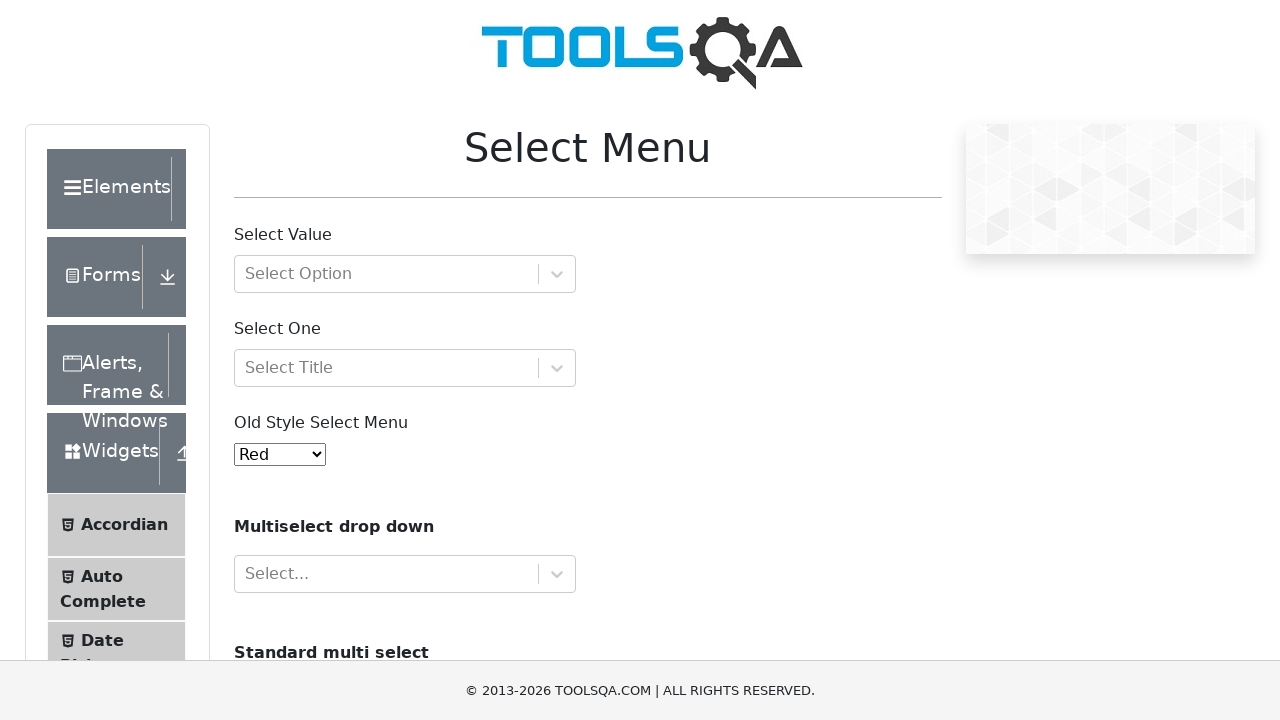

Navigated to multi-select dropdown test page
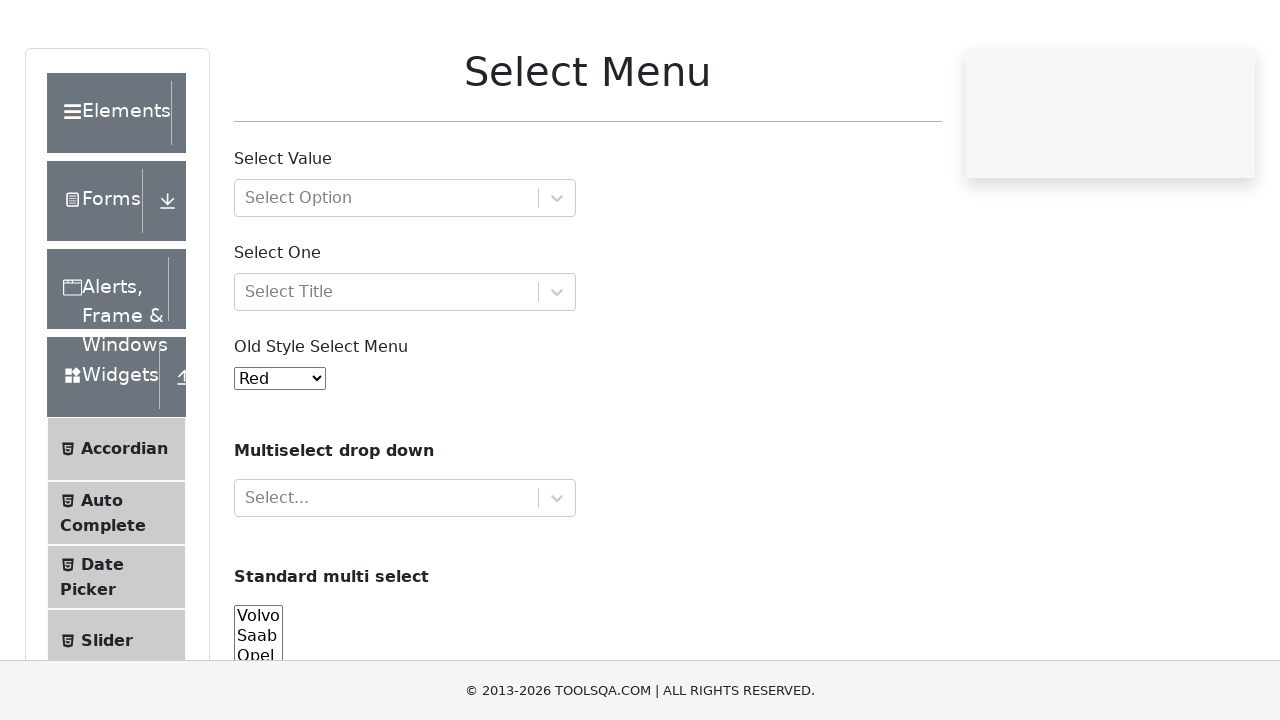

Scrolled to 'Standard multi select' label
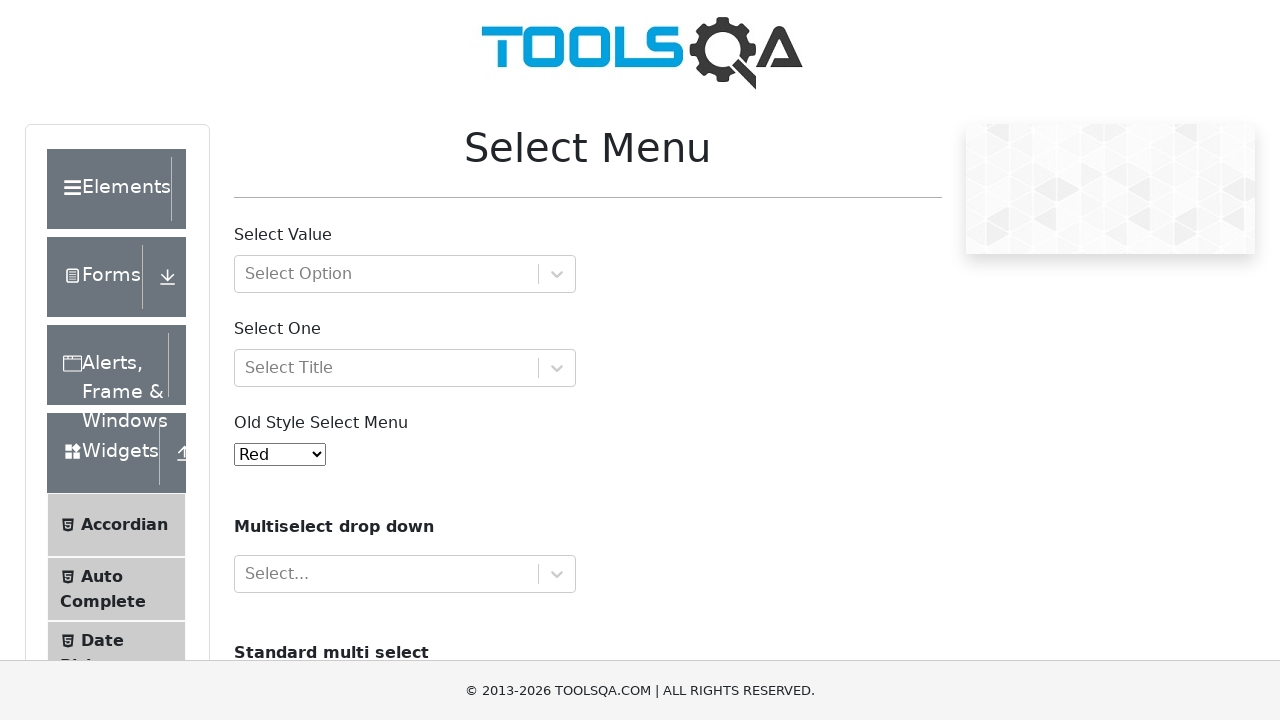

Located multi-select dropdown element
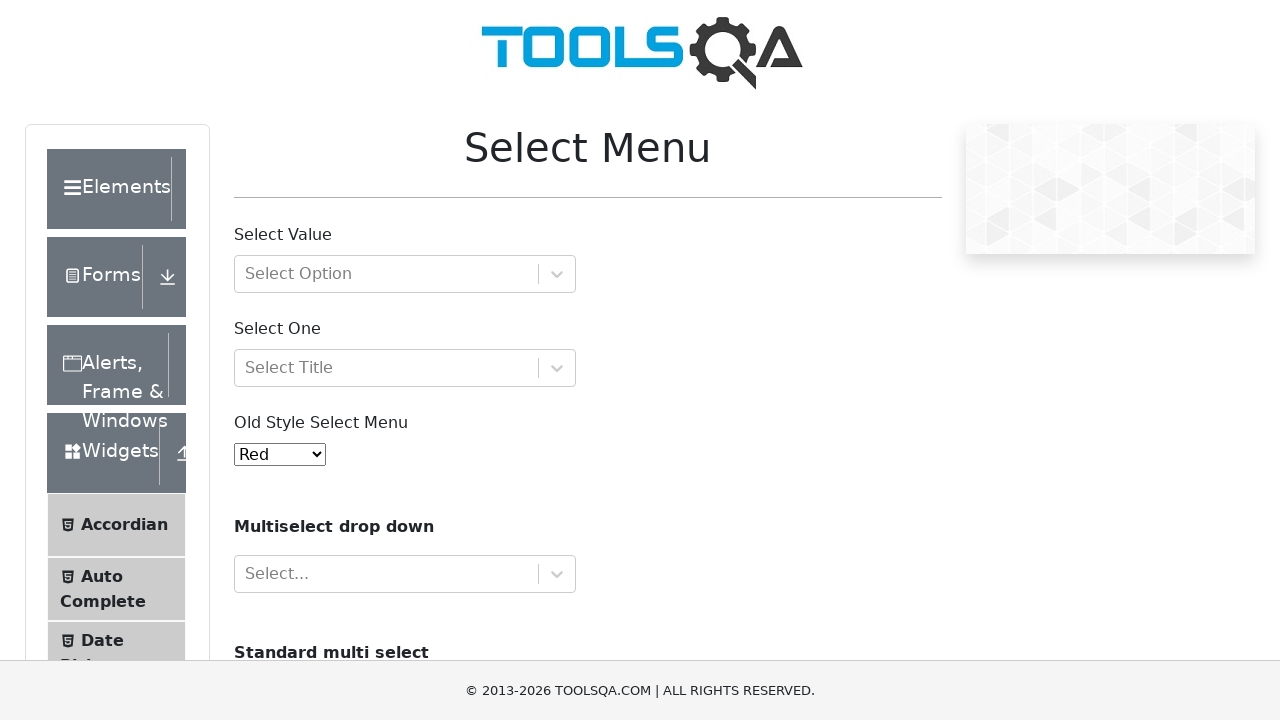

Selected option by index 0 (Volvo) on #cars
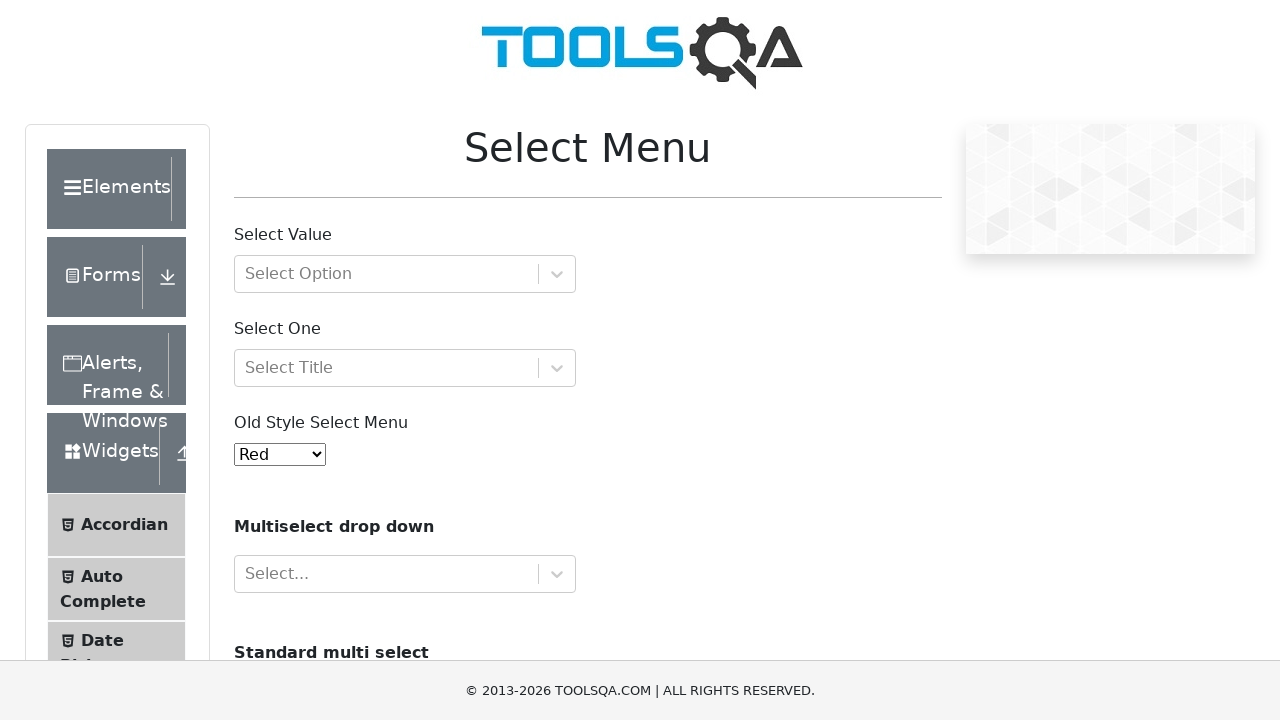

Selected option by value 'saab' (Saab) on #cars
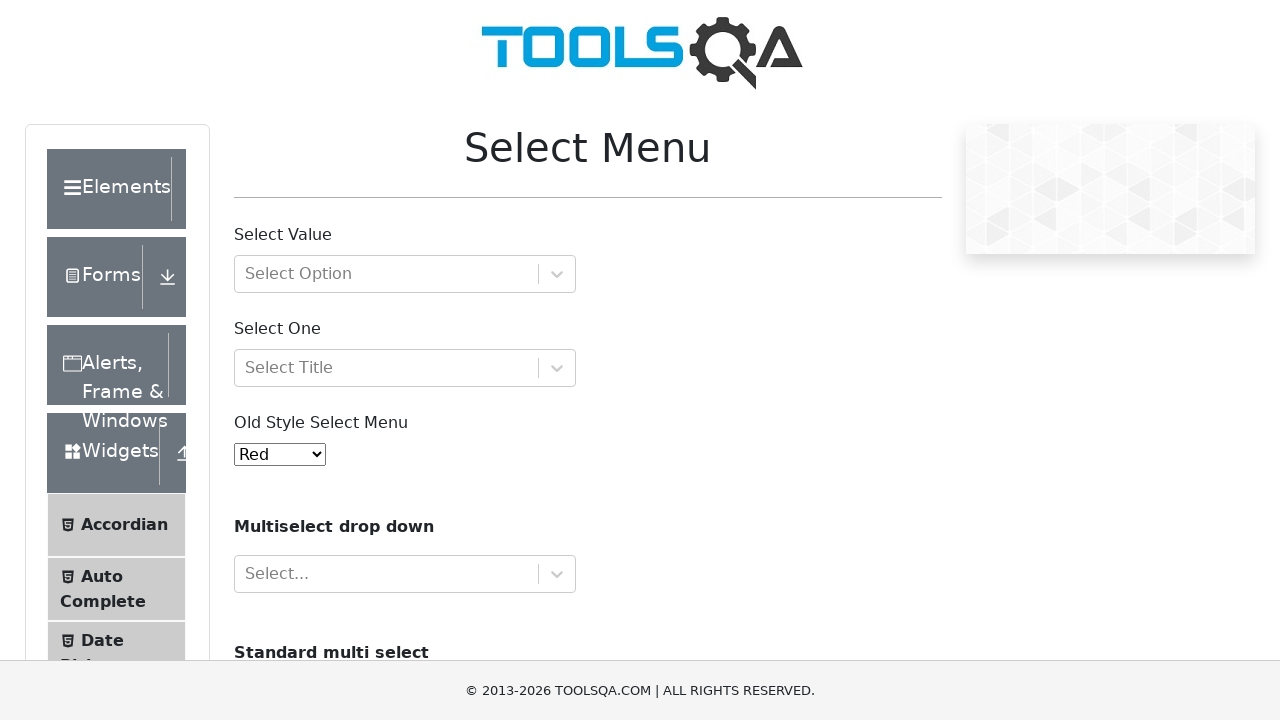

Selected option by label 'Opel' on #cars
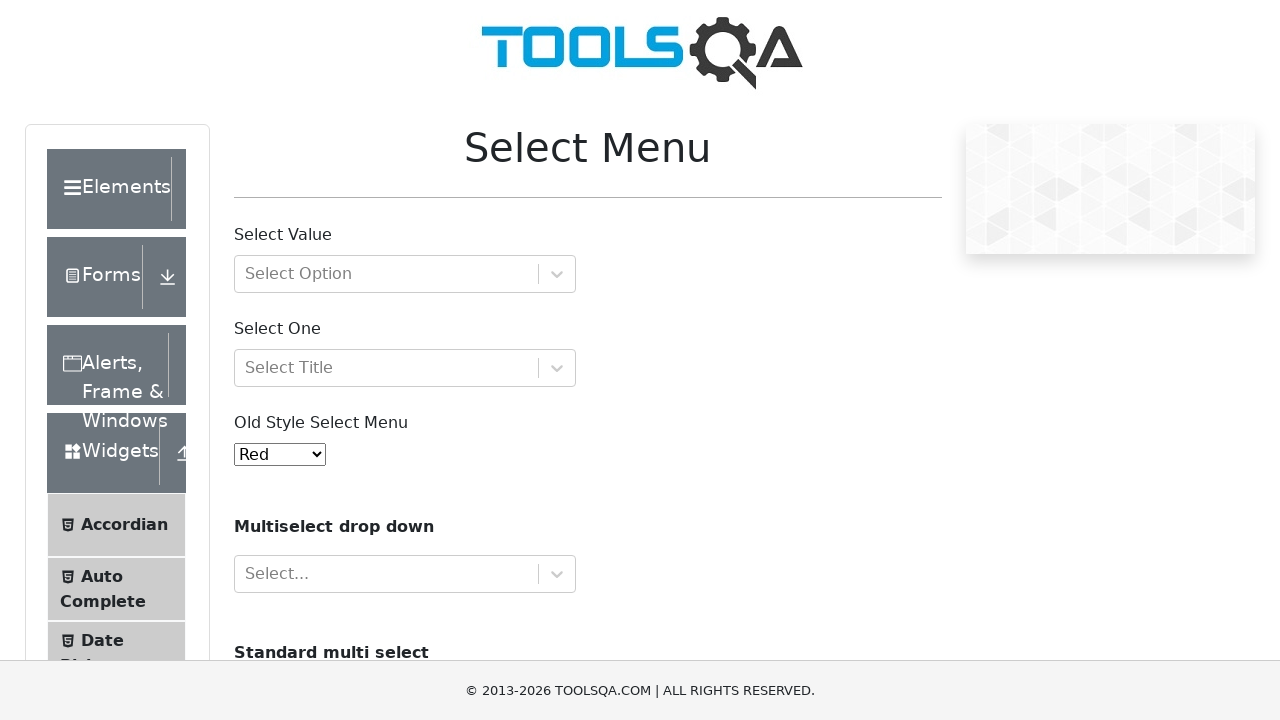

Deselected Opel by keeping only indices 0 and 1 (Volvo and Saab) on #cars
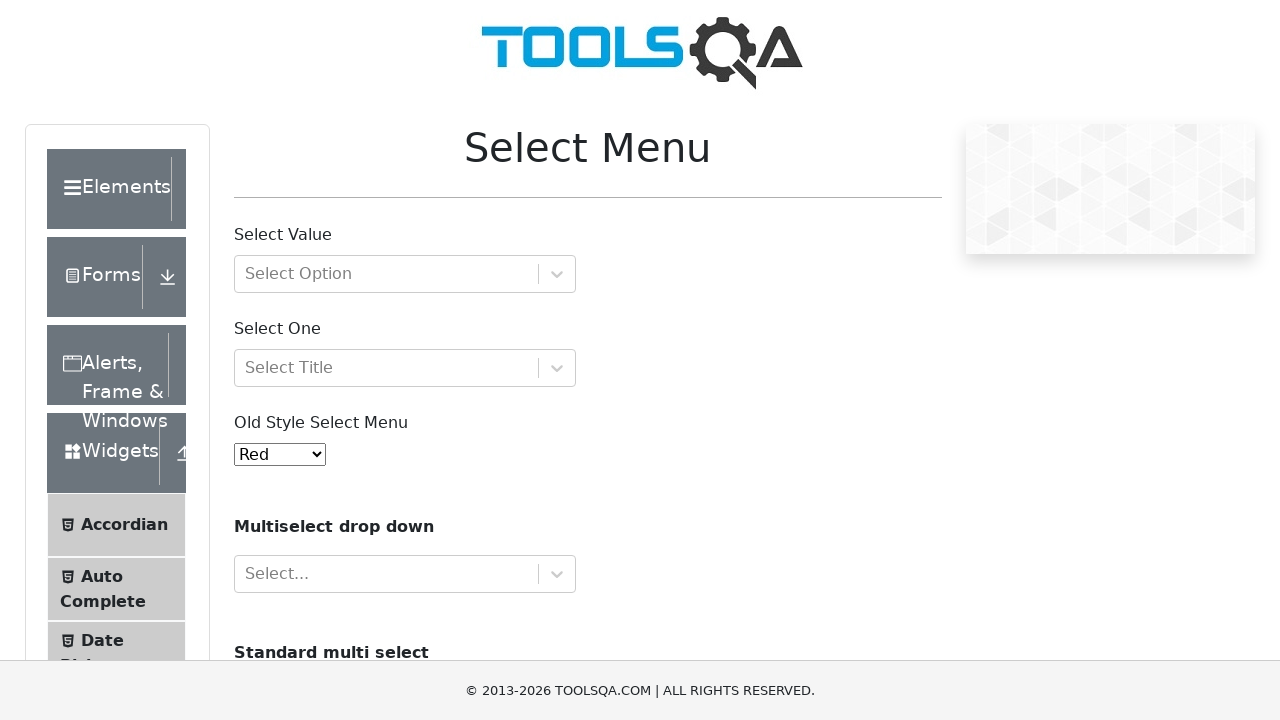

Deselected Volvo by selecting only 'saab' (Saab) on #cars
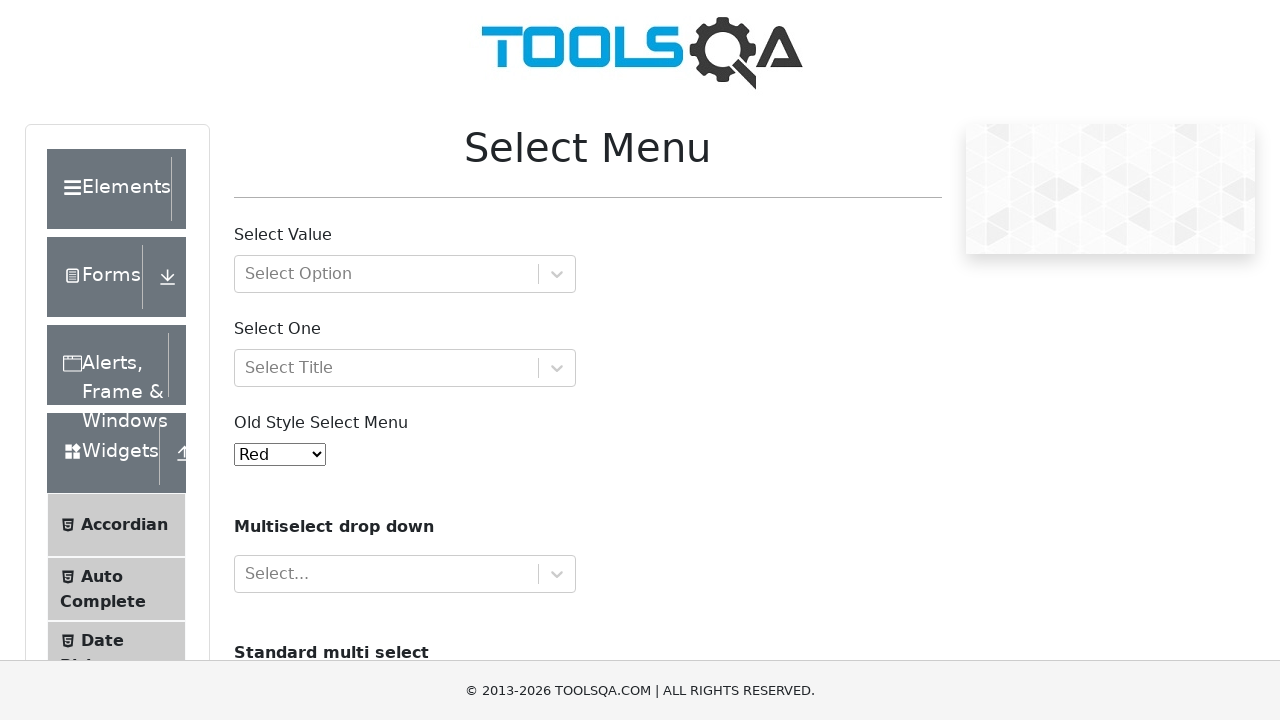

Deselected all options on #cars
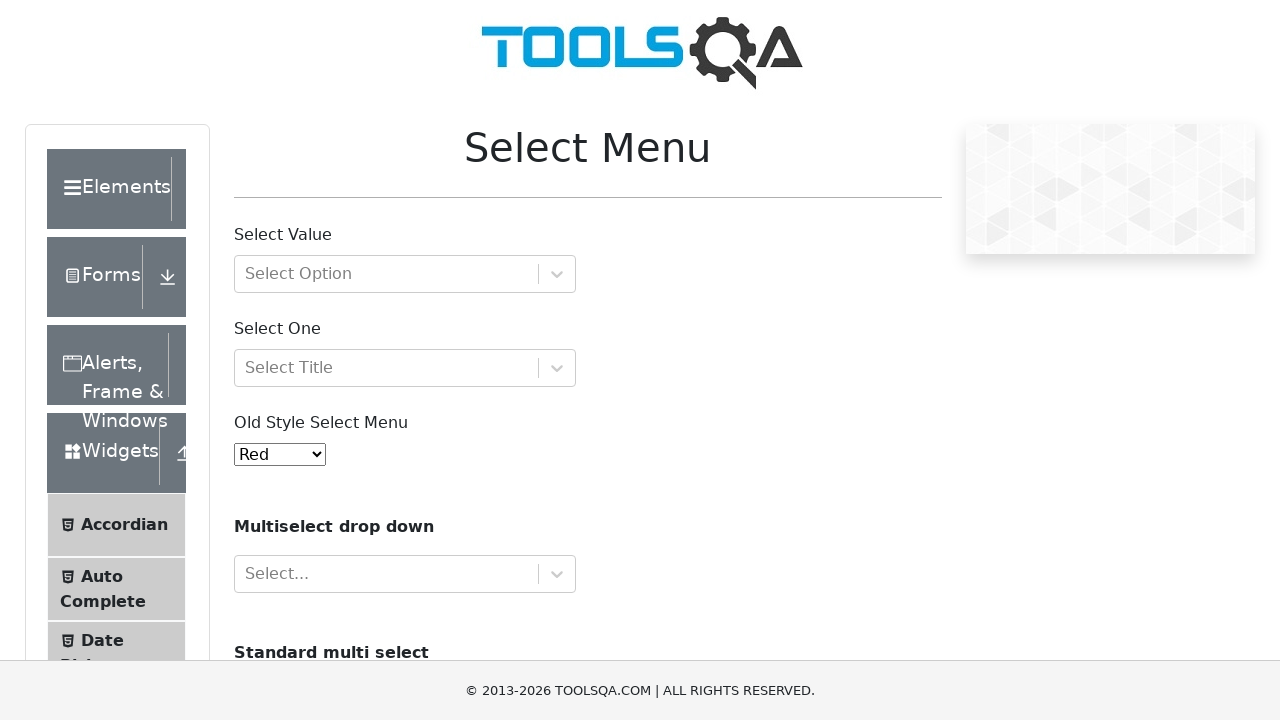

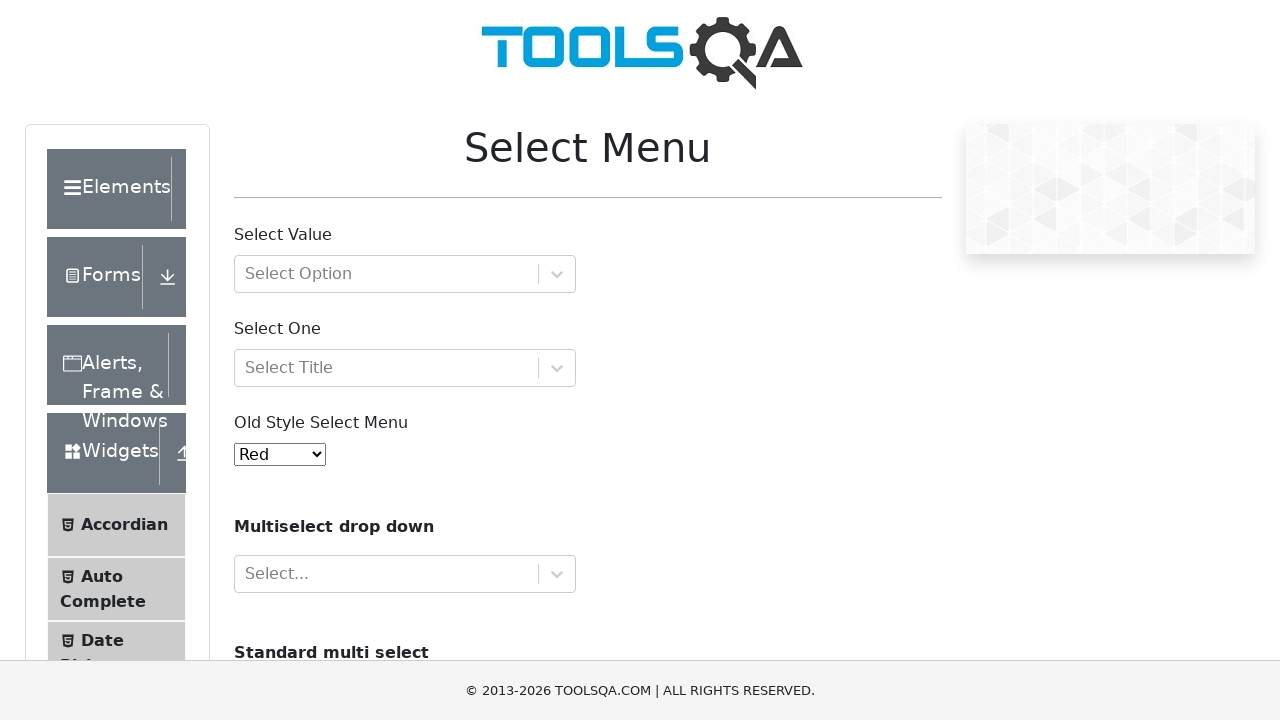